Navigates to a DCInside forum post page and verifies that the post title, content, and comment section elements are present

Starting URL: https://gall.dcinside.com/board/view/?id=leagueoflegends3&no=5

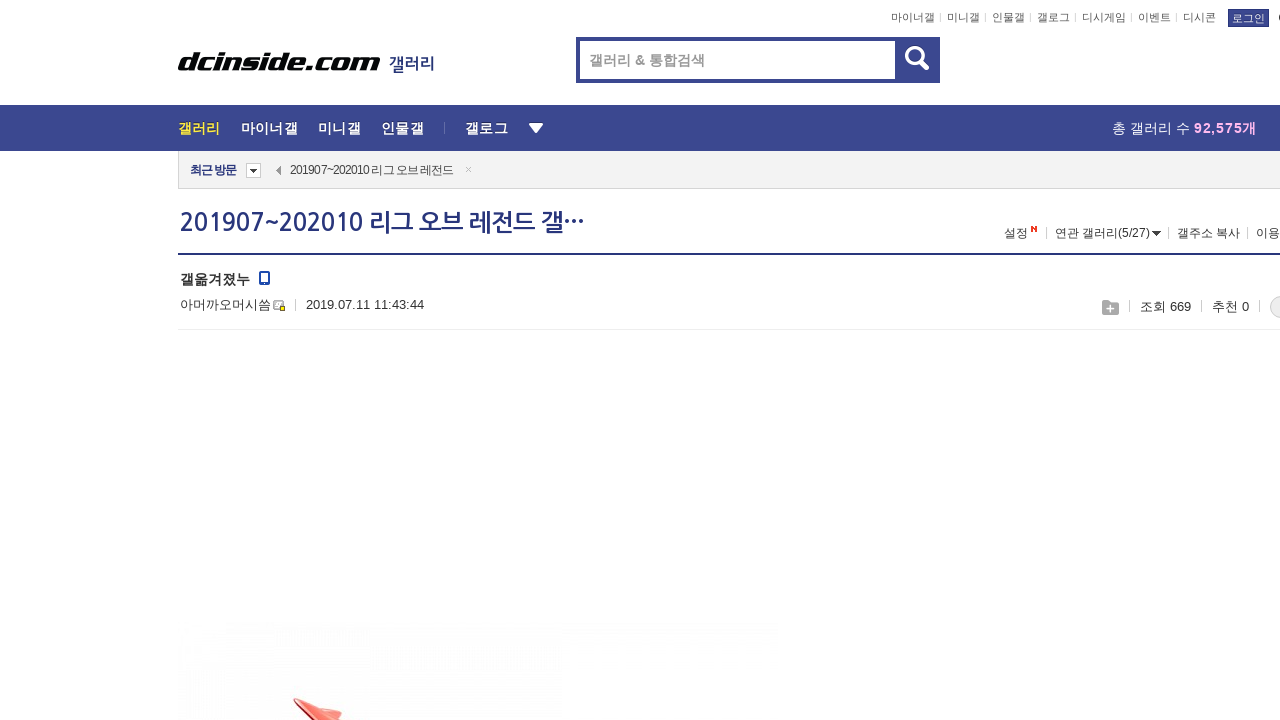

Post title element loaded successfully
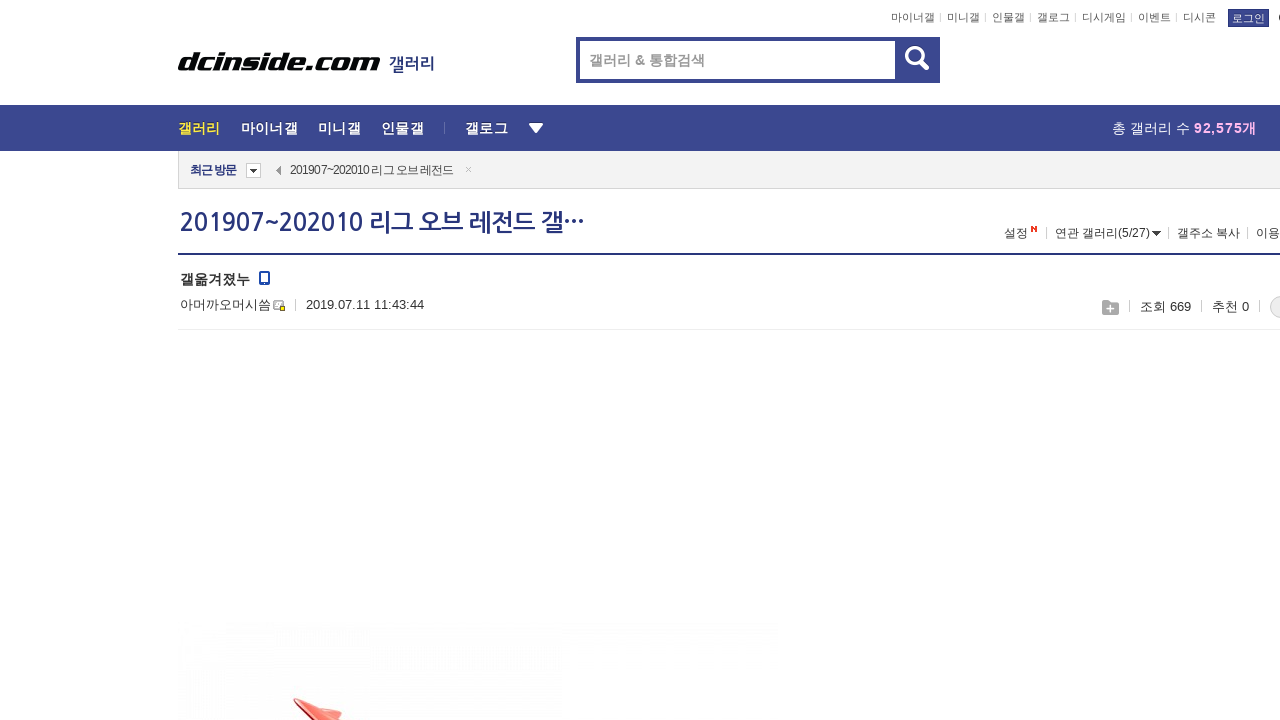

Post content area loaded successfully
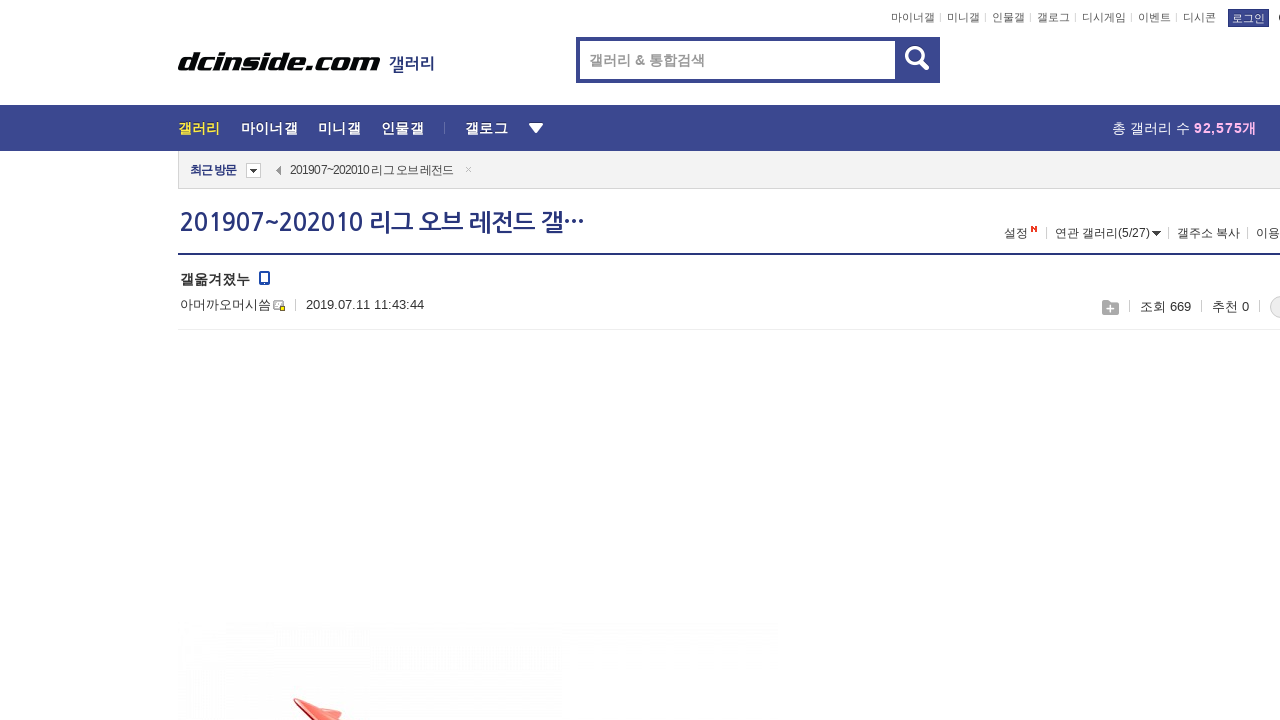

Comment section pagination element loaded successfully
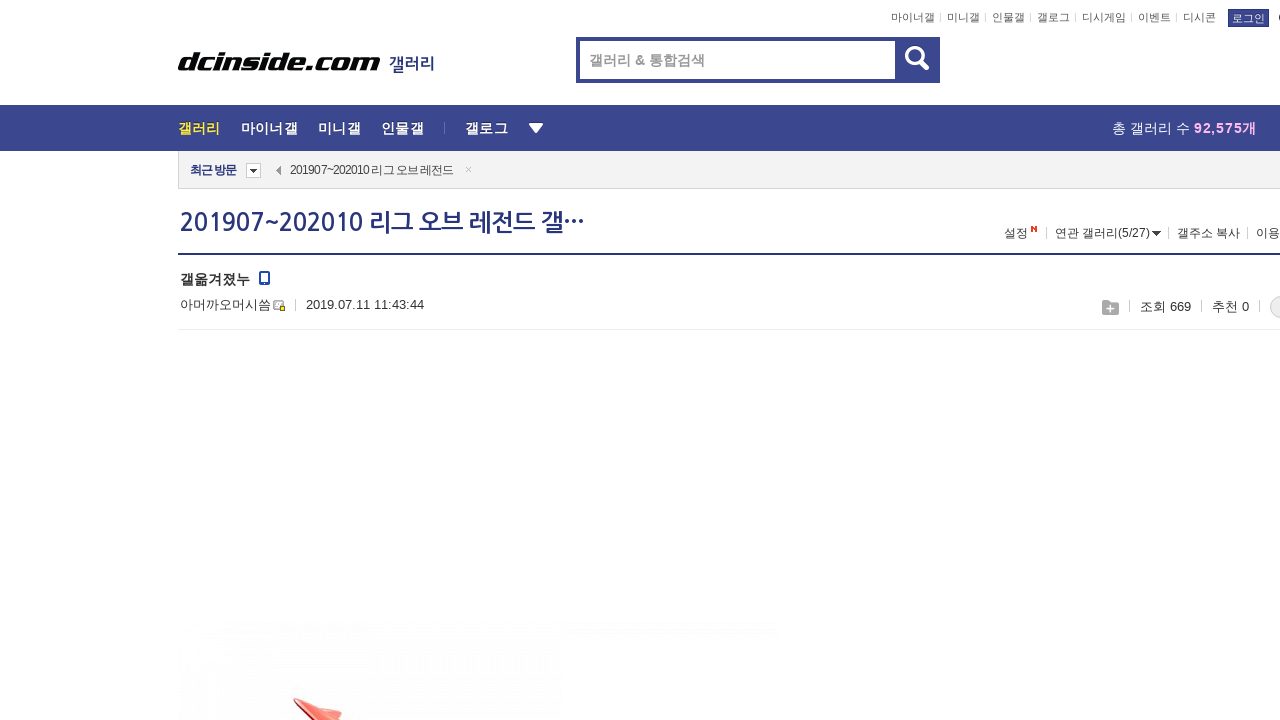

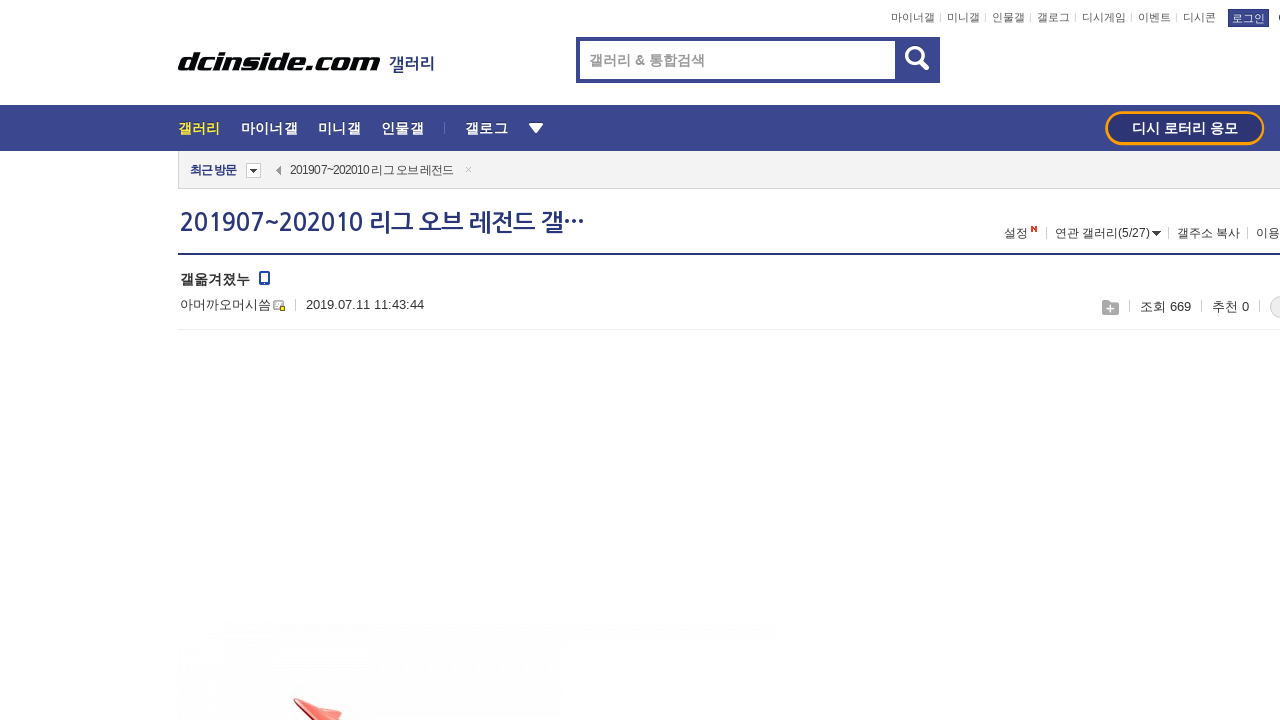